Tests editing a todo item by double-clicking, entering new text, and pressing Enter.

Starting URL: https://demo.playwright.dev/todomvc

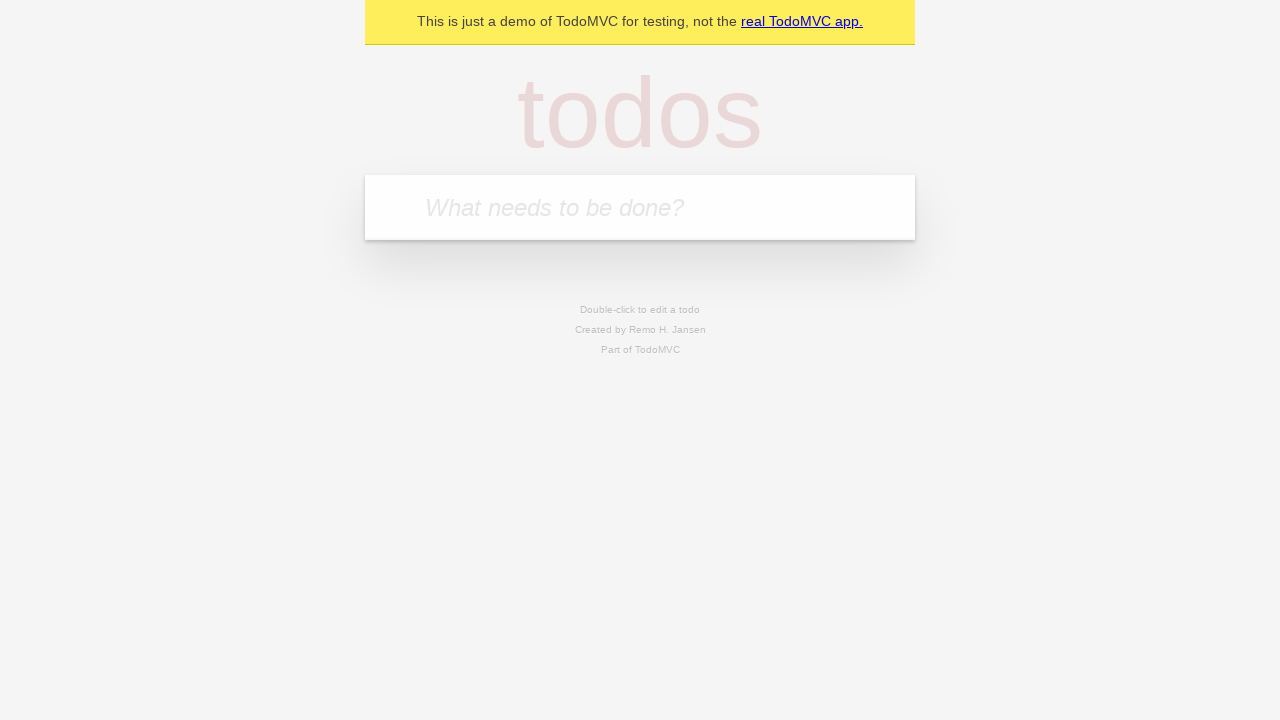

Filled todo input with 'buy some cheese' on internal:attr=[placeholder="What needs to be done?"i]
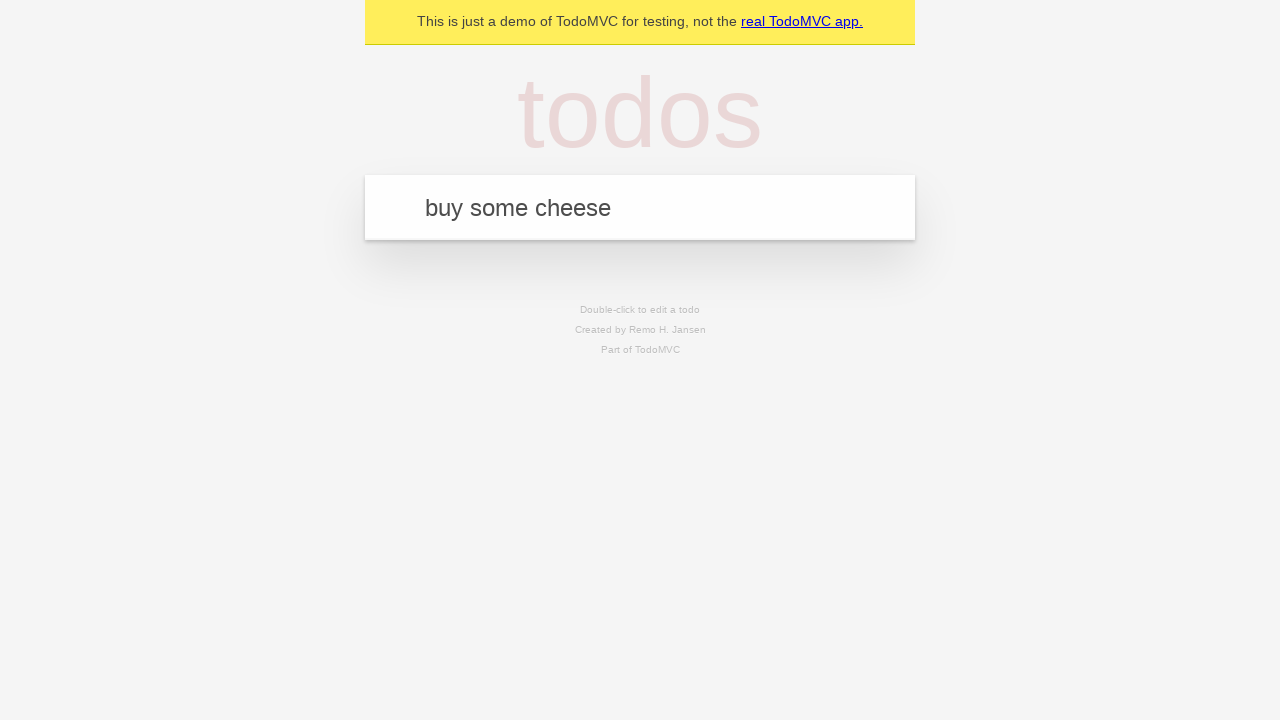

Pressed Enter to create first todo on internal:attr=[placeholder="What needs to be done?"i]
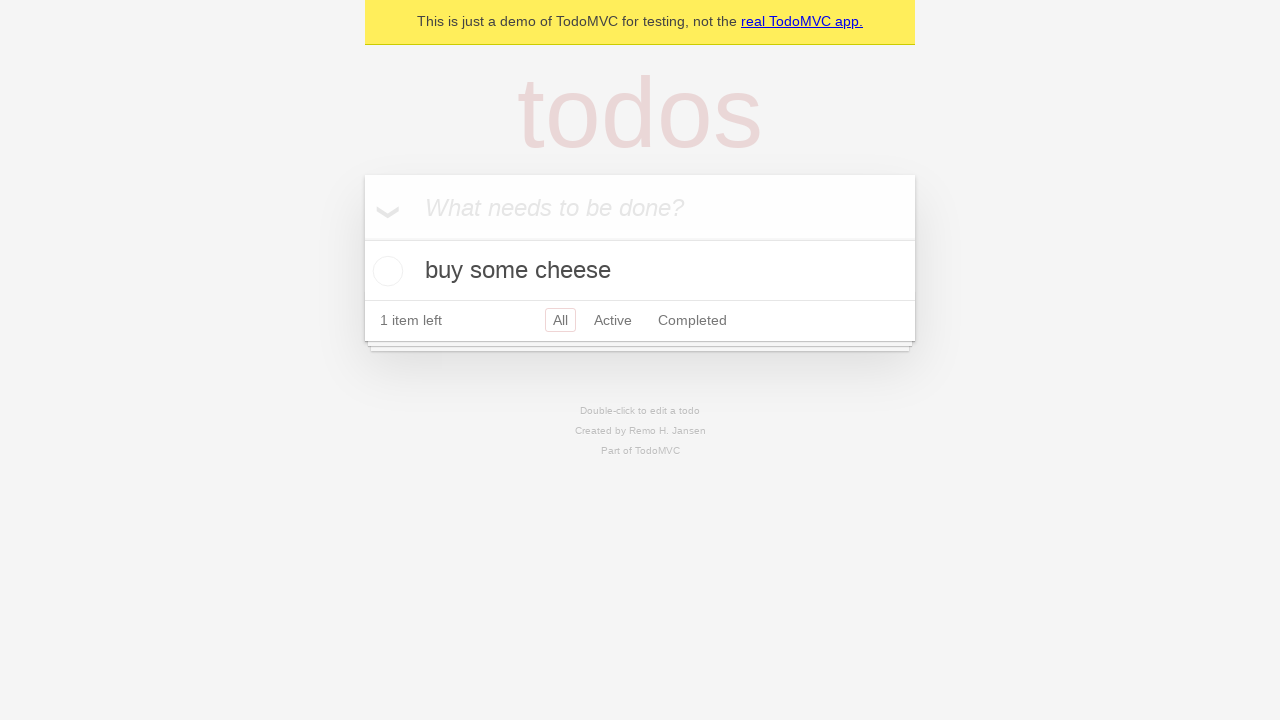

Filled todo input with 'feed the cat' on internal:attr=[placeholder="What needs to be done?"i]
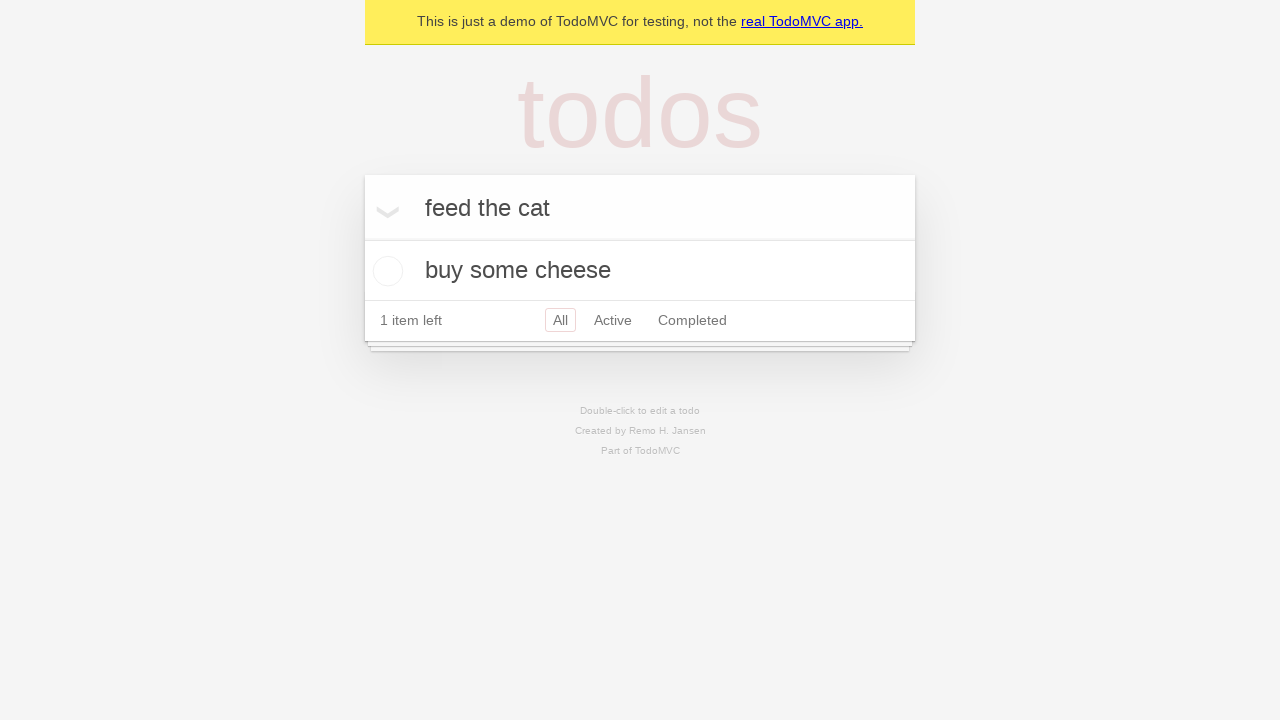

Pressed Enter to create second todo on internal:attr=[placeholder="What needs to be done?"i]
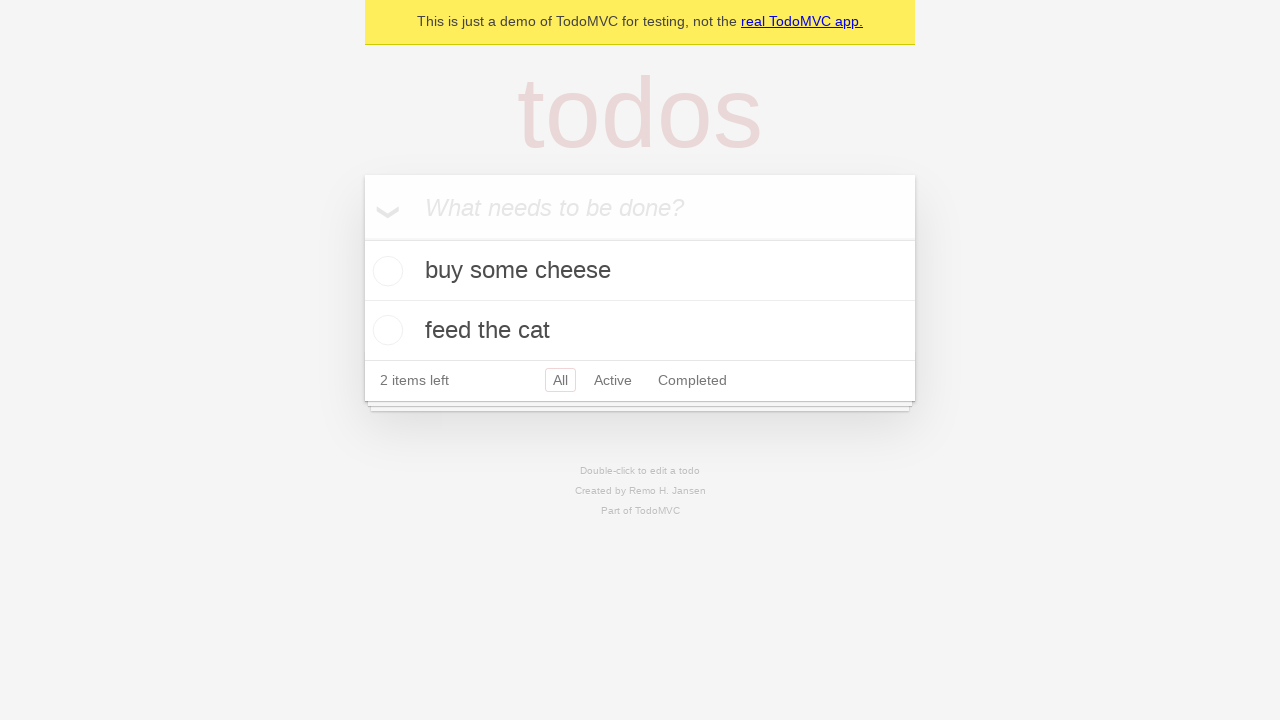

Filled todo input with 'book a doctors appointment' on internal:attr=[placeholder="What needs to be done?"i]
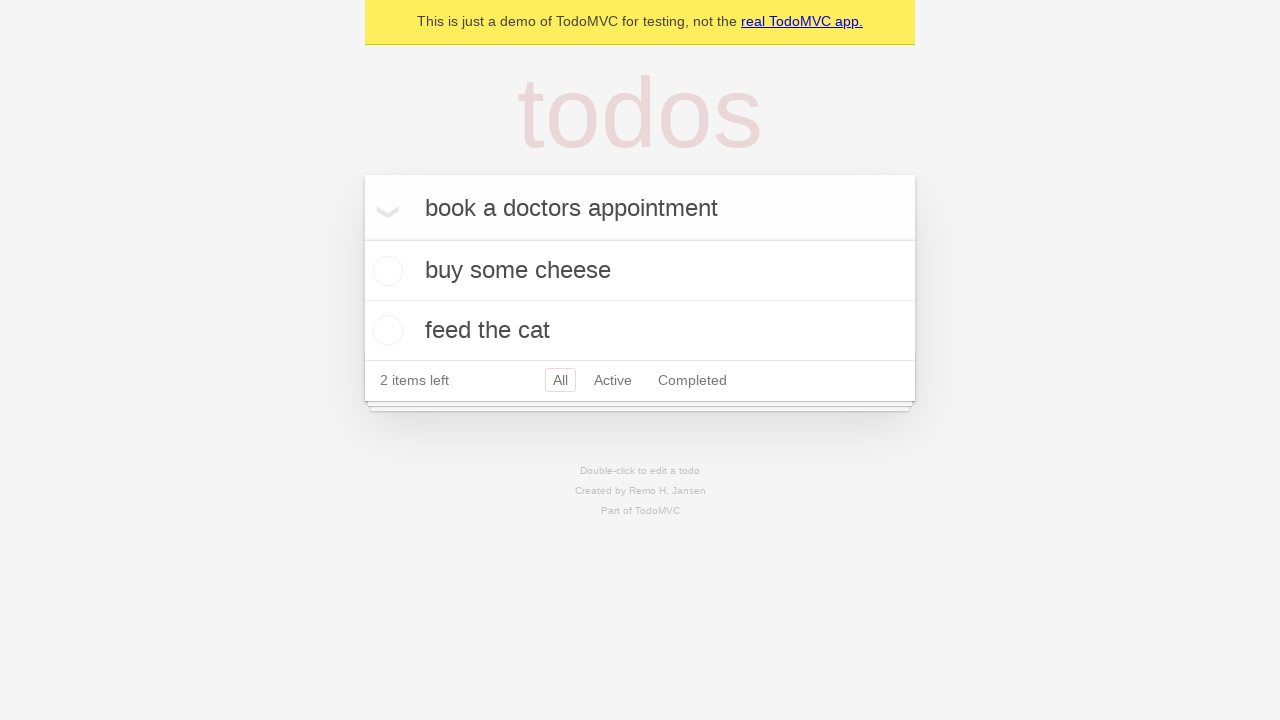

Pressed Enter to create third todo on internal:attr=[placeholder="What needs to be done?"i]
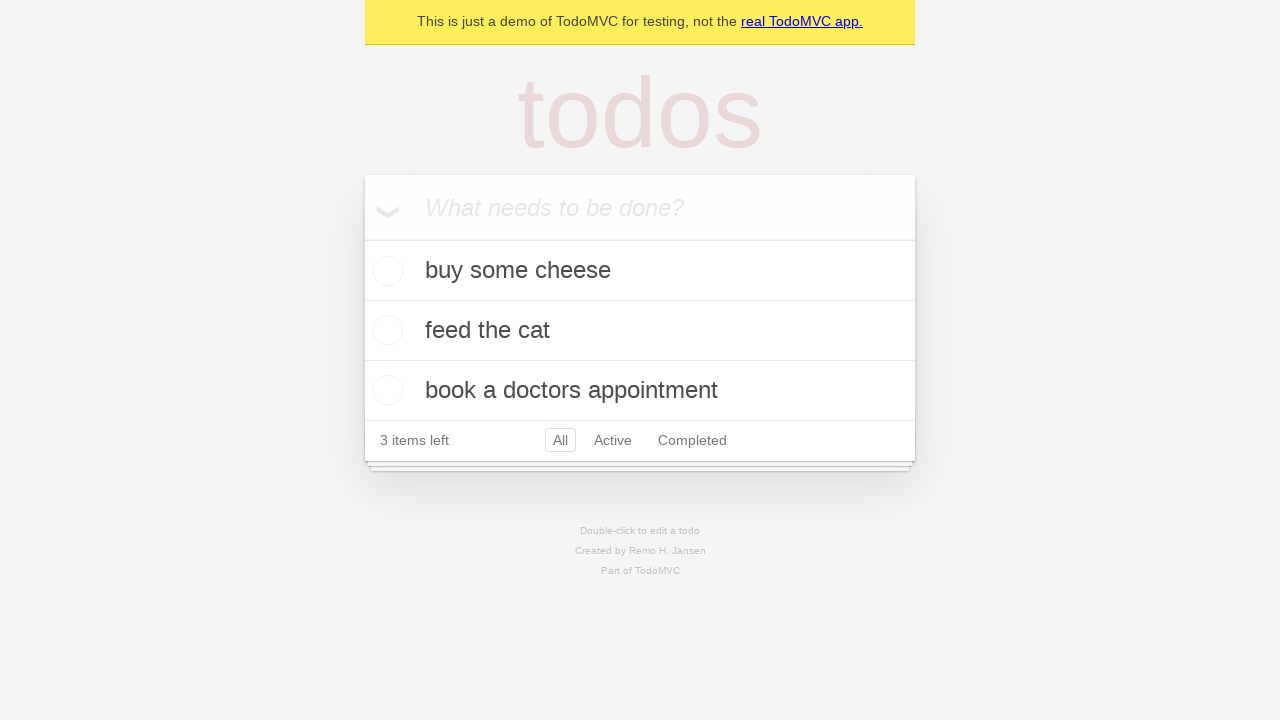

Double-clicked second todo item to enter edit mode at (640, 331) on internal:testid=[data-testid="todo-item"s] >> nth=1
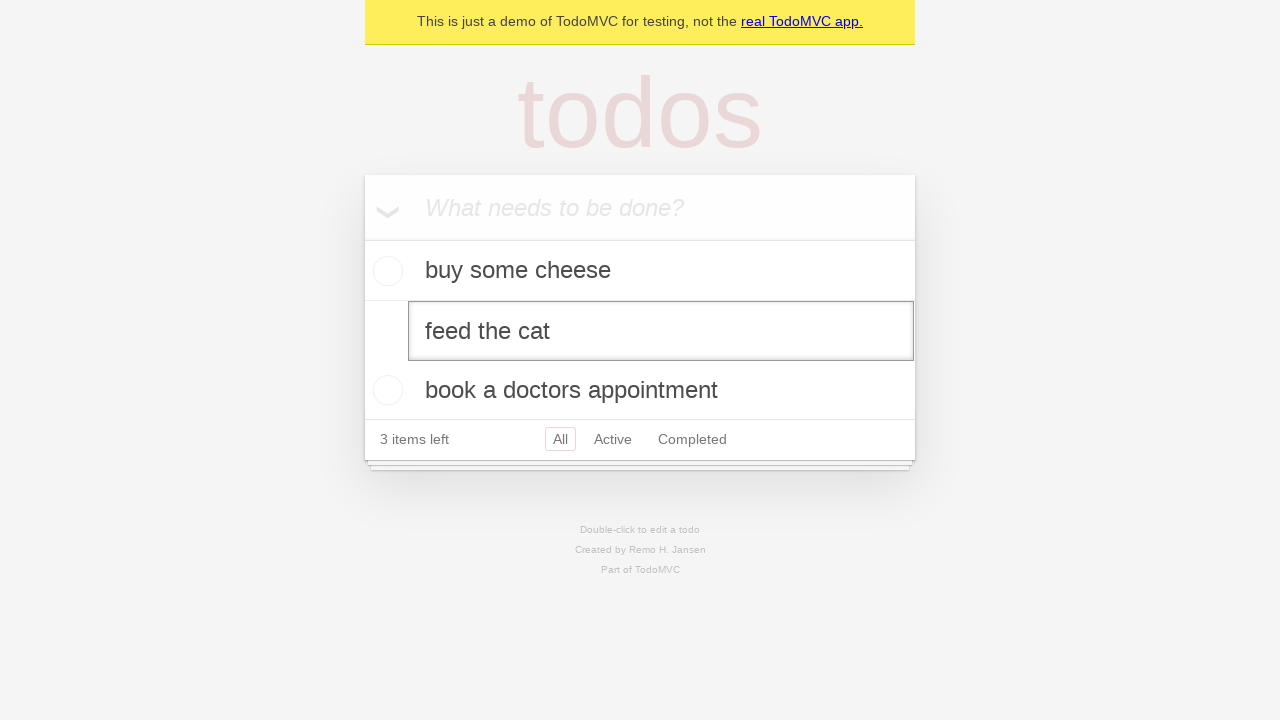

Filled edit textbox with 'buy some sausages' on internal:testid=[data-testid="todo-item"s] >> nth=1 >> internal:role=textbox[nam
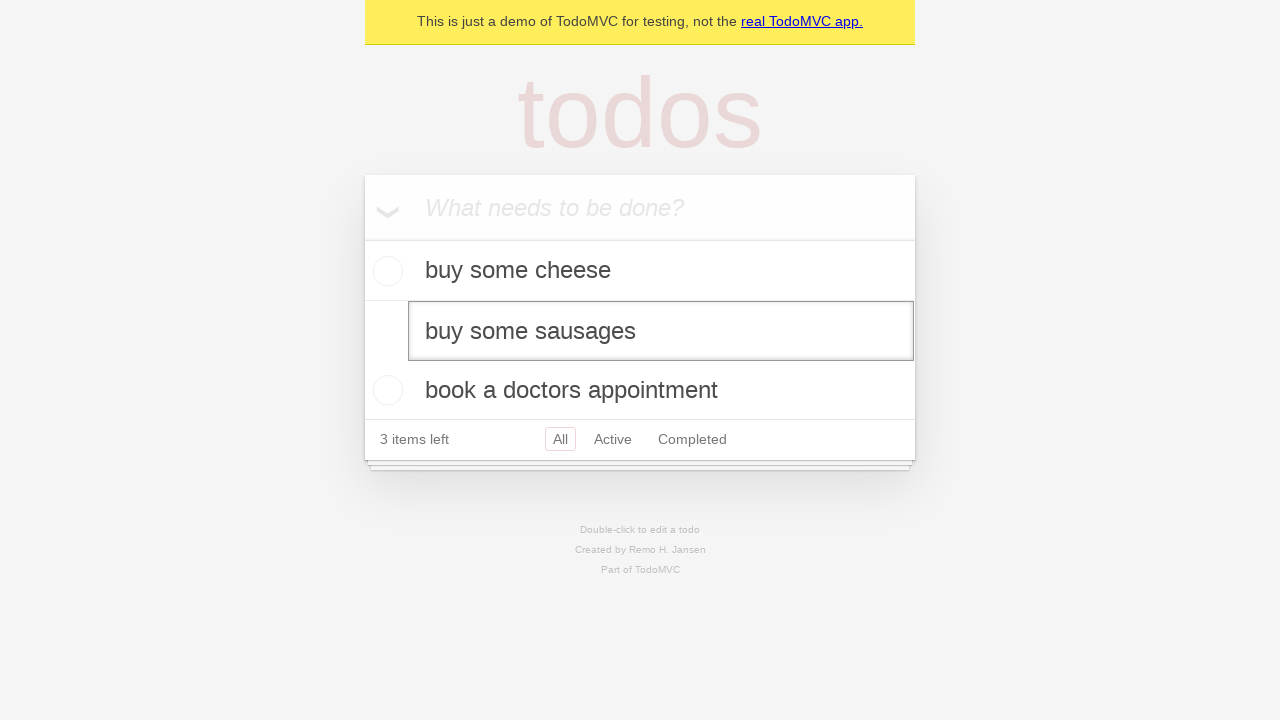

Pressed Enter to confirm todo edit on internal:testid=[data-testid="todo-item"s] >> nth=1 >> internal:role=textbox[nam
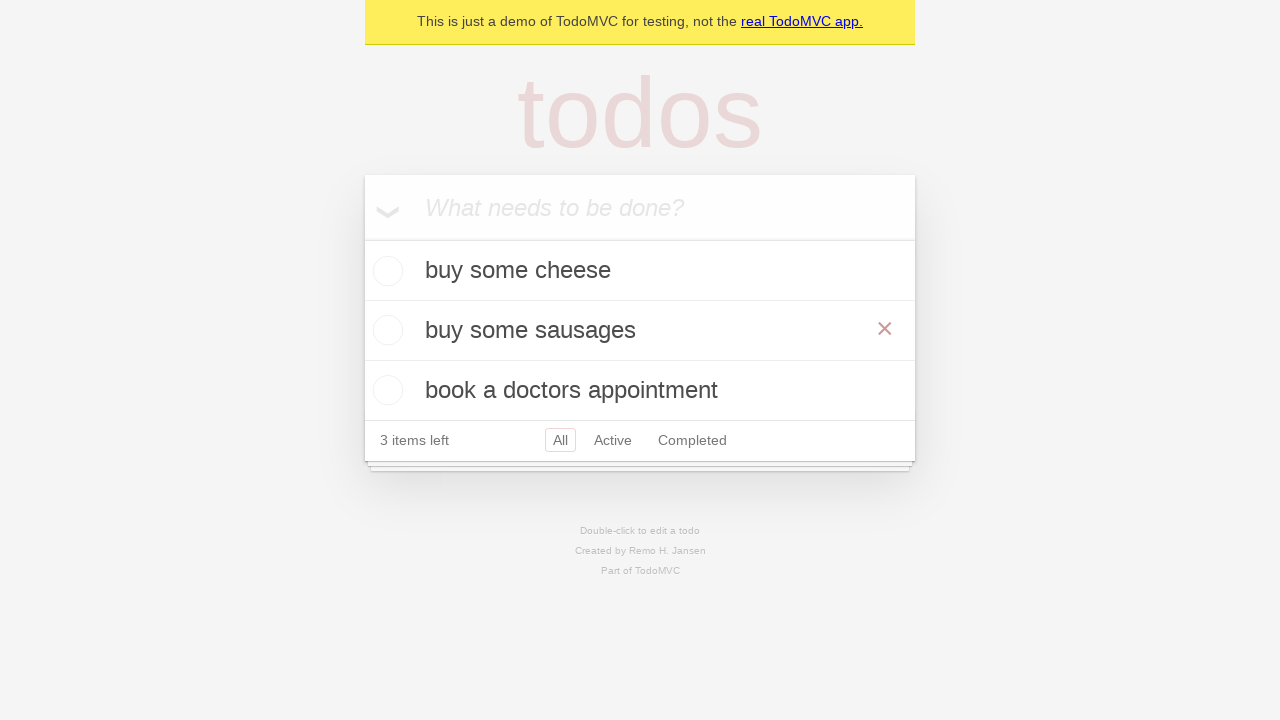

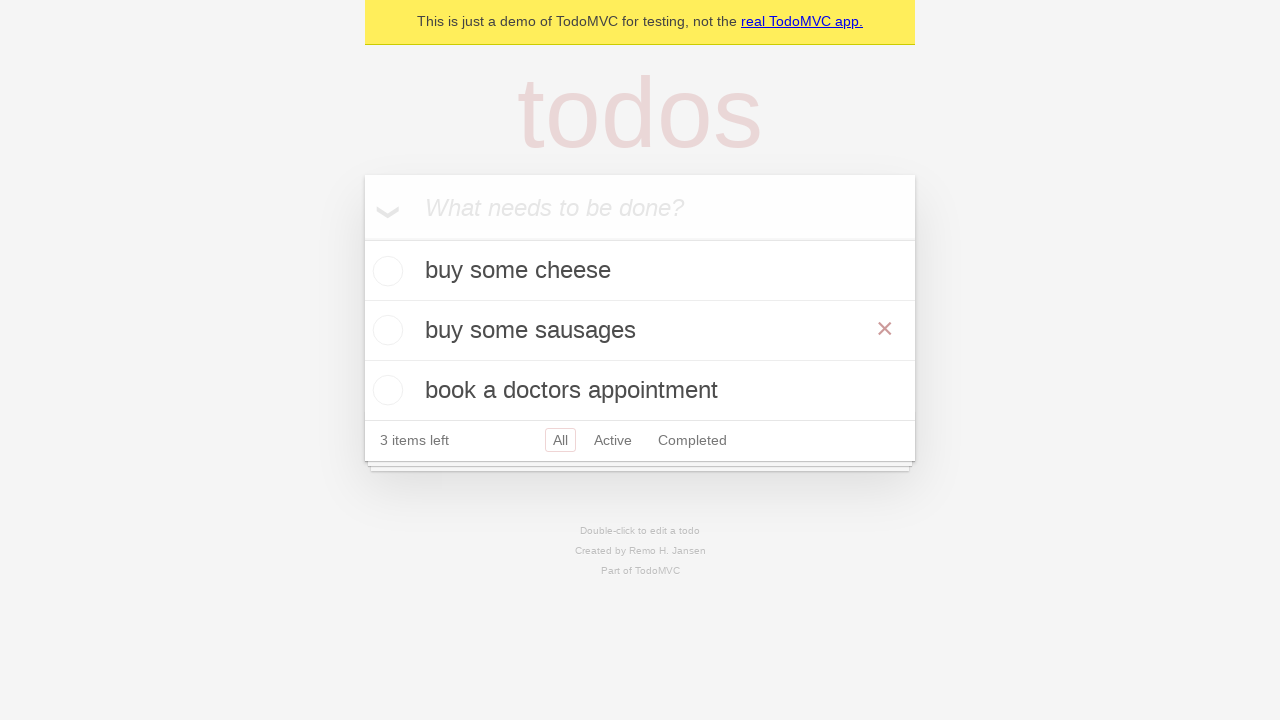